Navigates to Python.org homepage and interacts with the events widget to verify event information is displayed

Starting URL: https://www.python.org/

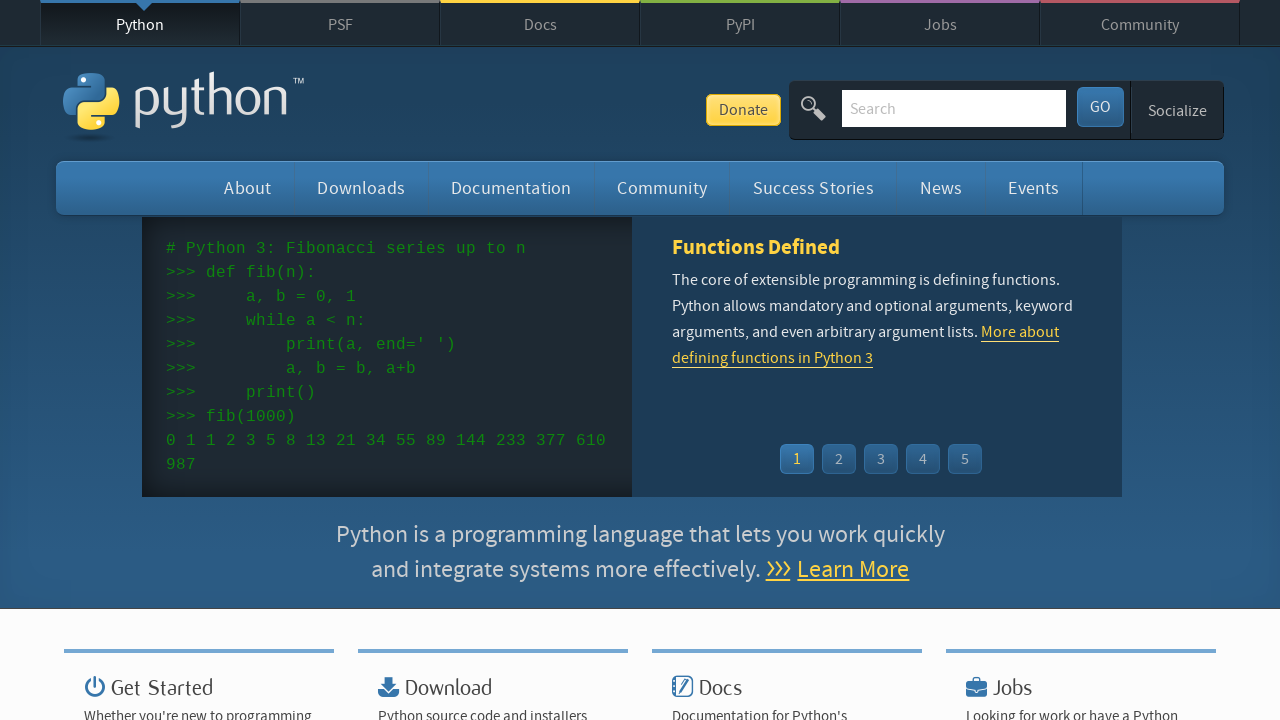

Navigated to Python.org homepage
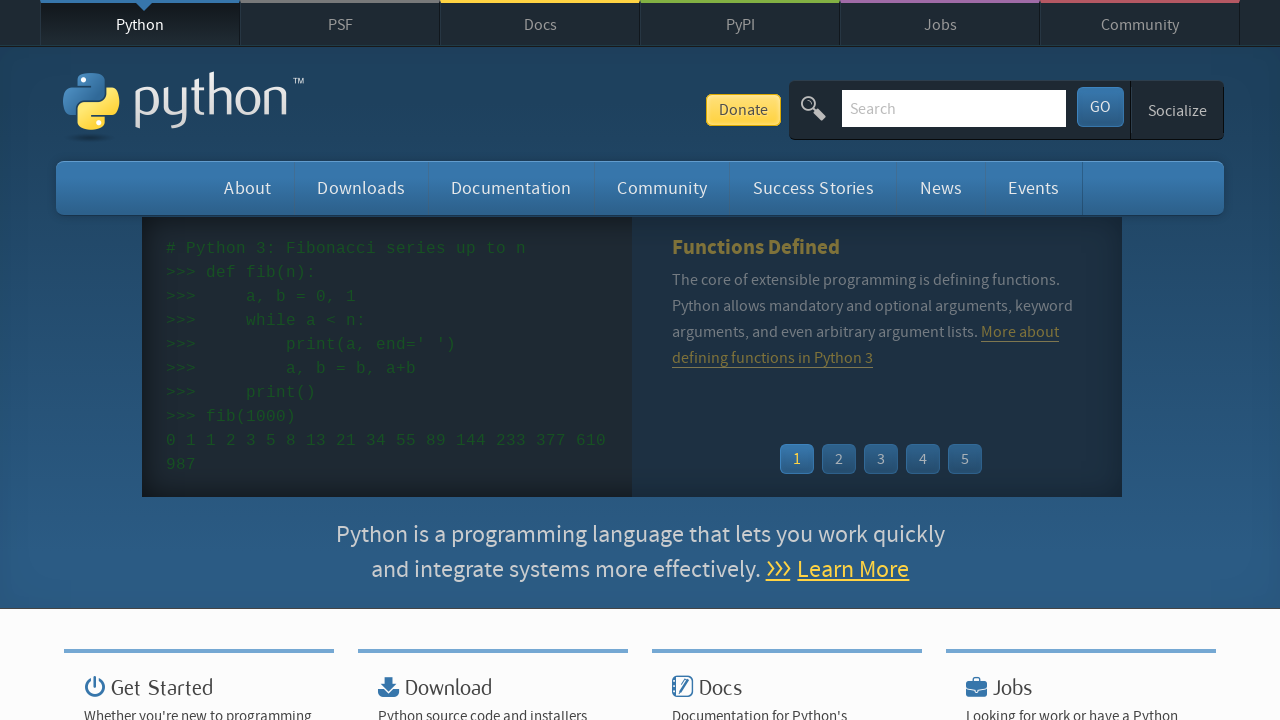

Event widget loaded
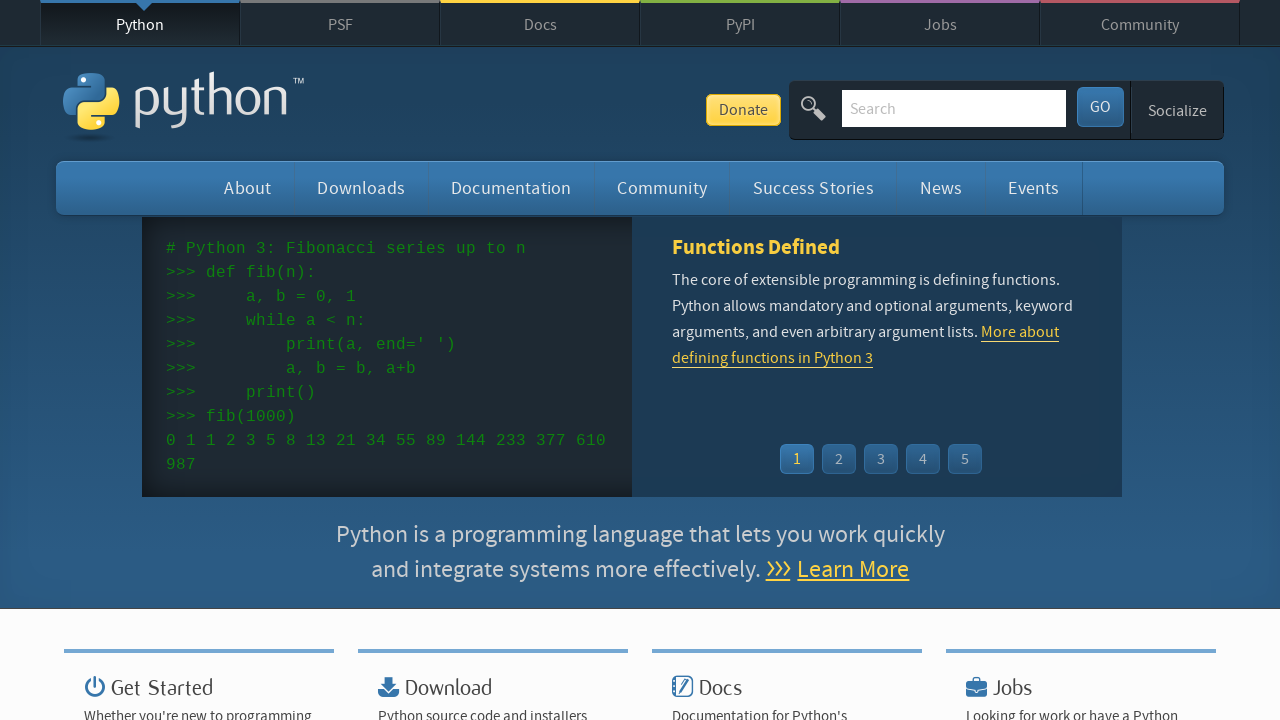

Event dates are displayed in the widget
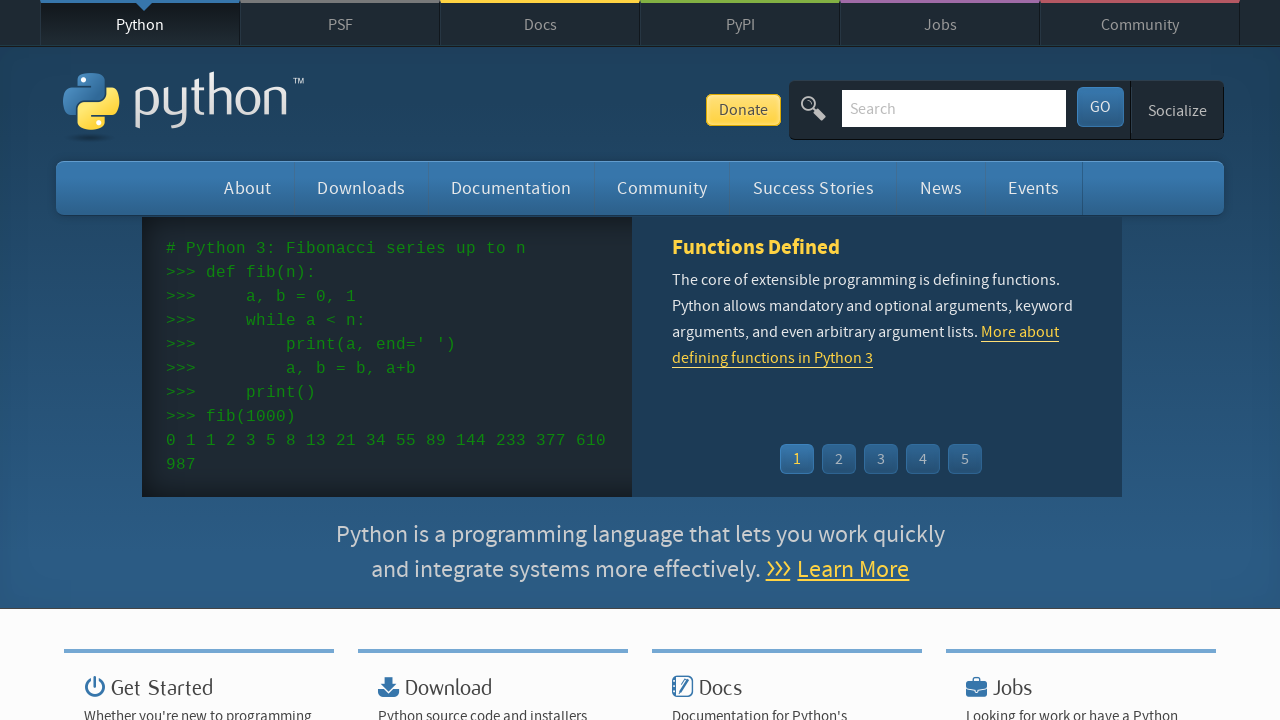

Event names are displayed in the widget
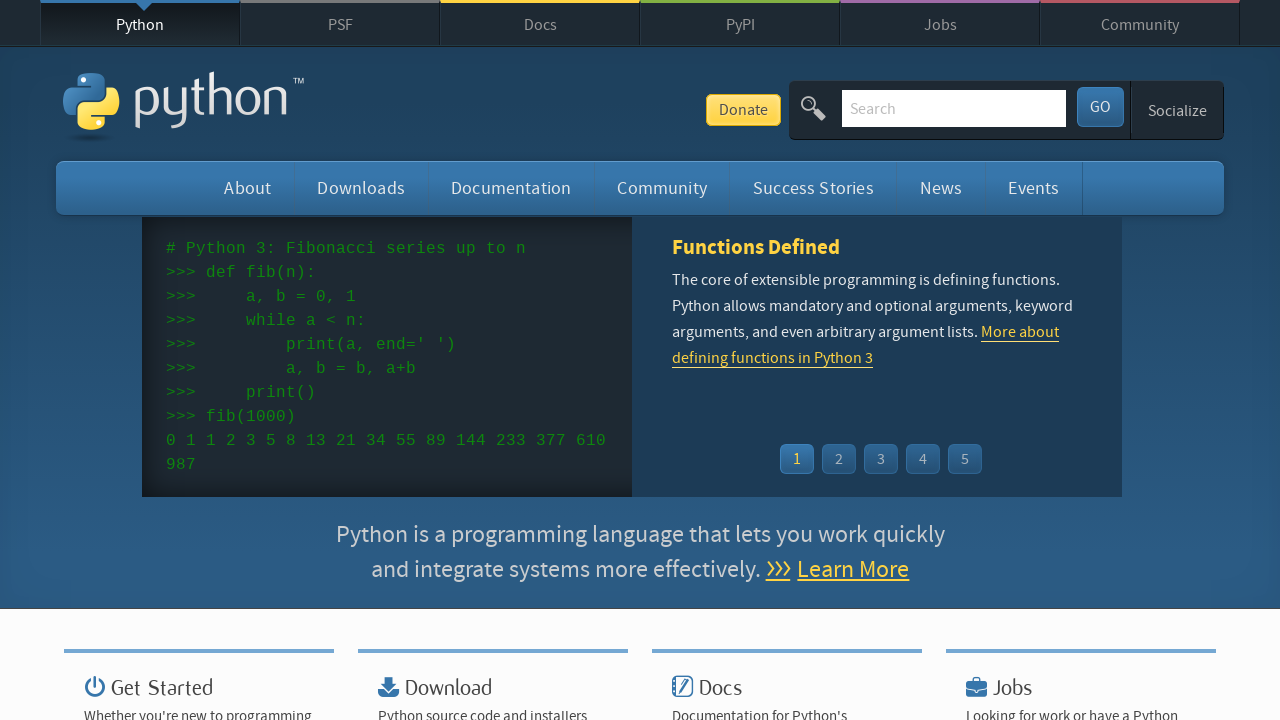

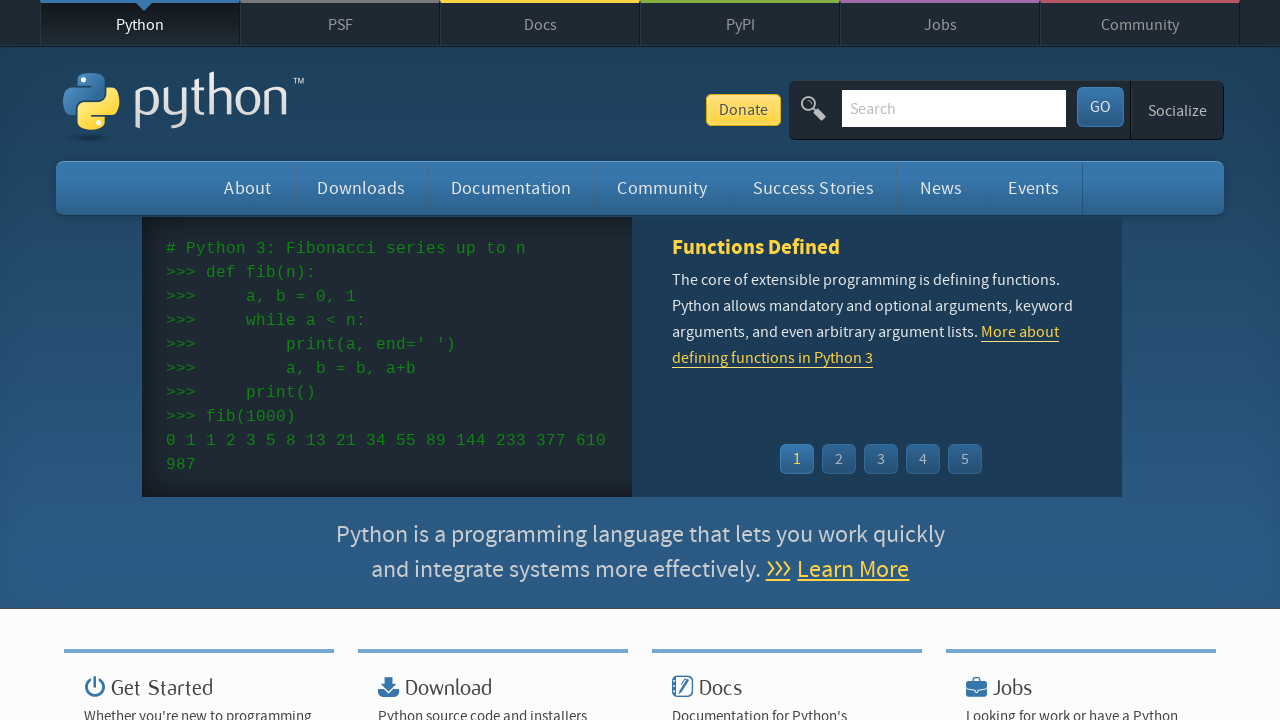